Validates that the Radio Button Example section header text is displayed correctly

Starting URL: https://rahulshettyacademy.com/AutomationPractice/

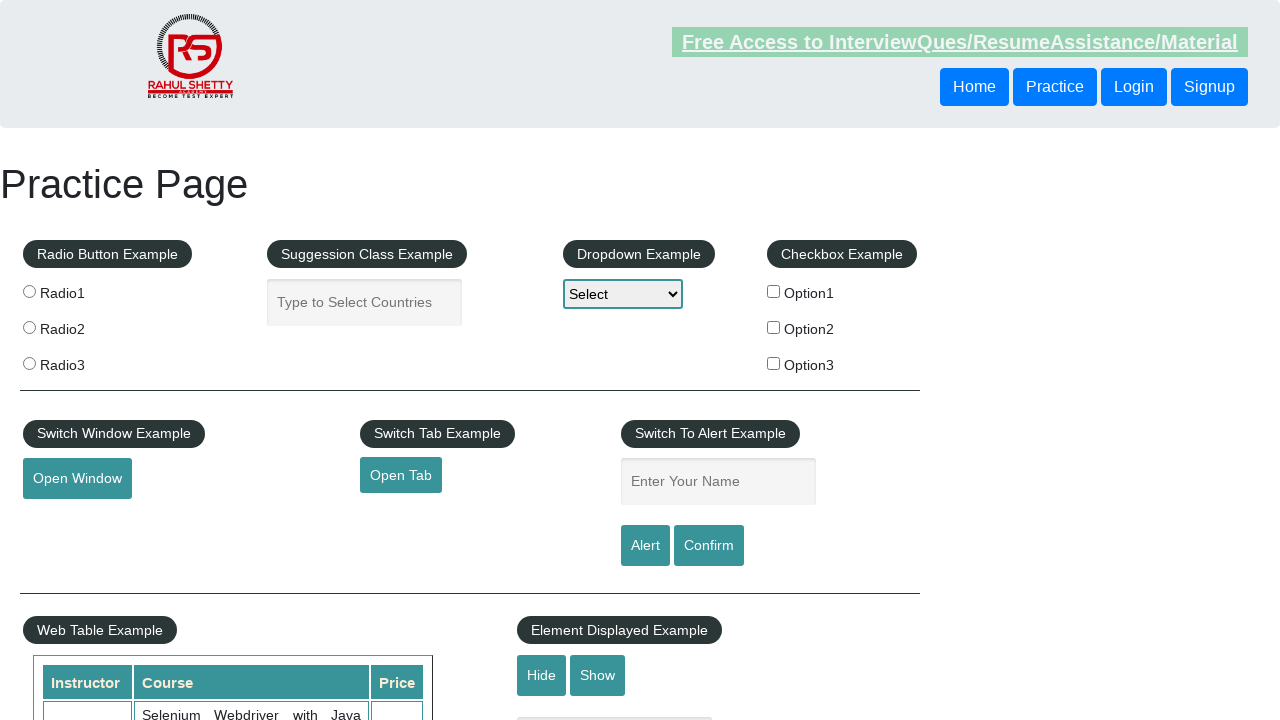

Located the Radio Button Example section header element
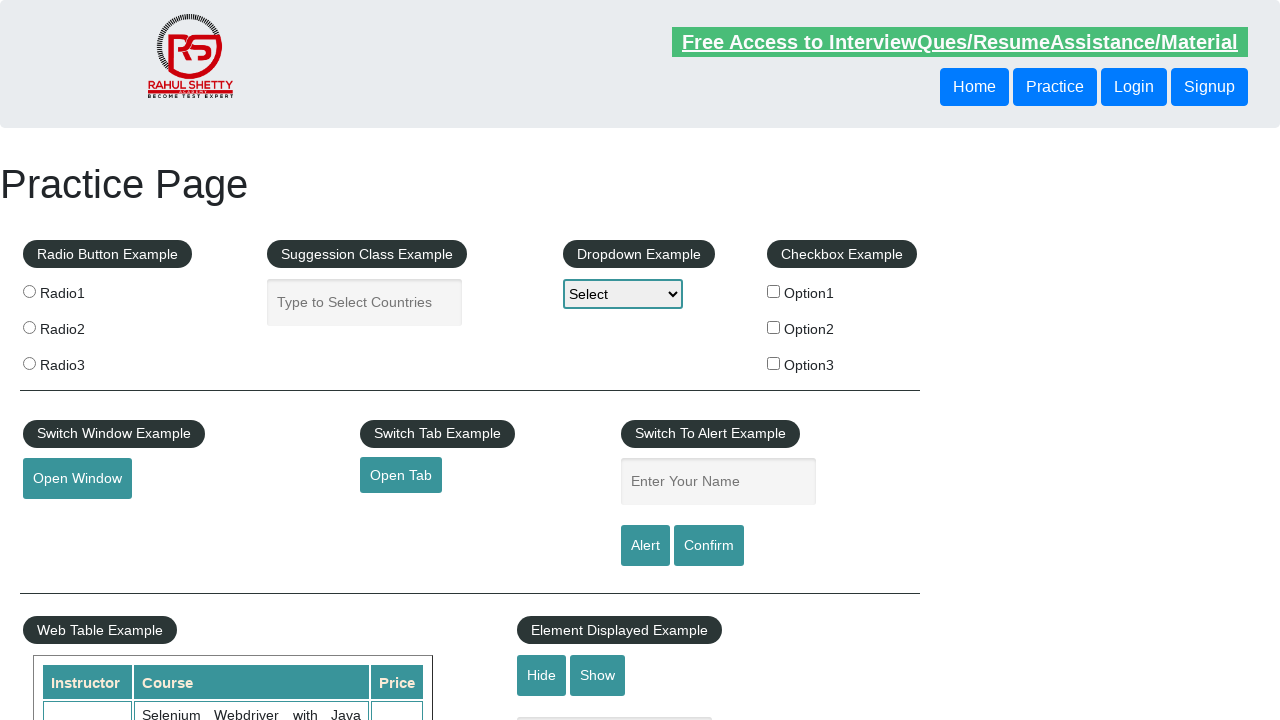

Retrieved text content from Radio Button Example header
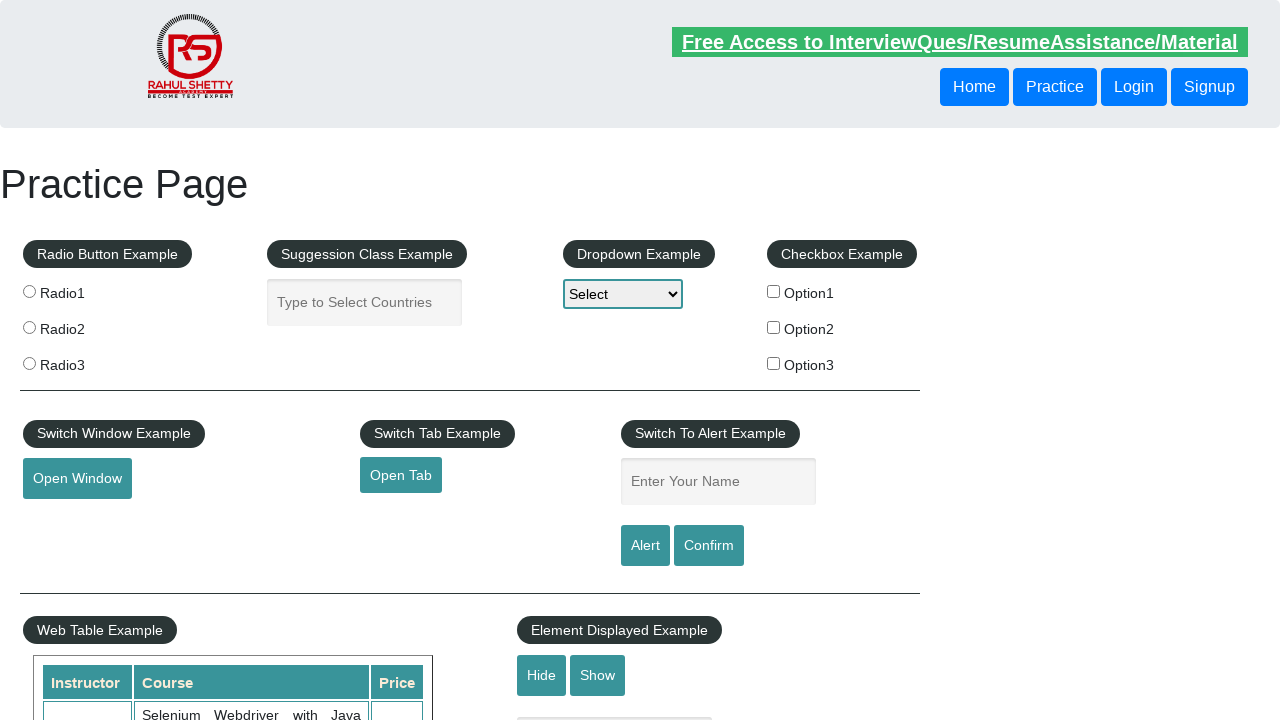

Verified Radio Button Example header text is displayed correctly
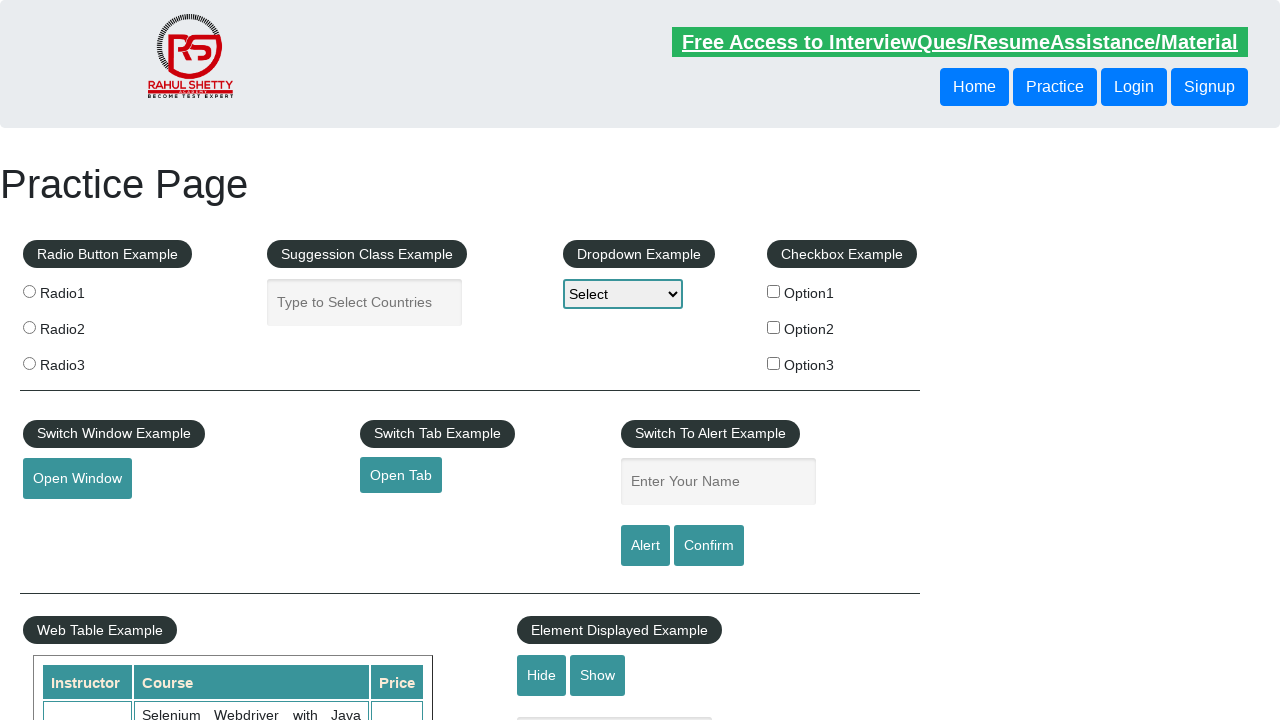

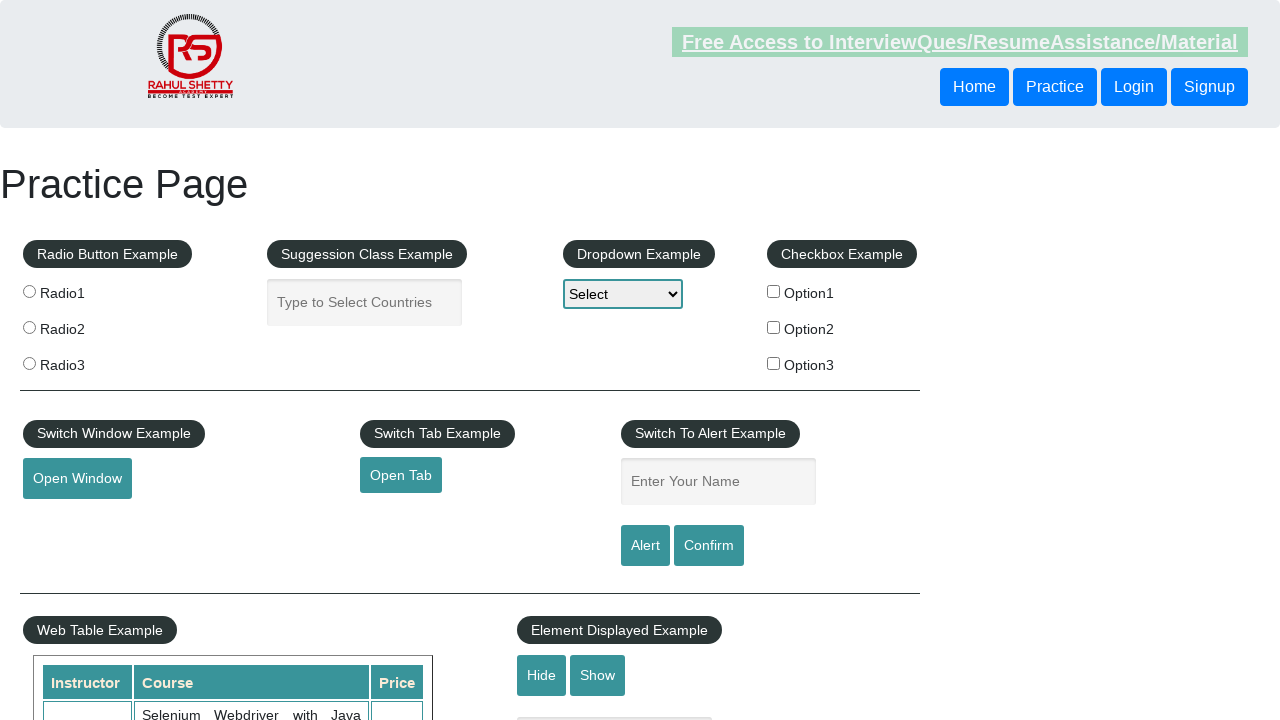